Tests handling multiple browser tabs by opening a new tab and switching between tabs

Starting URL: https://demo.automationtesting.in/Windows.html

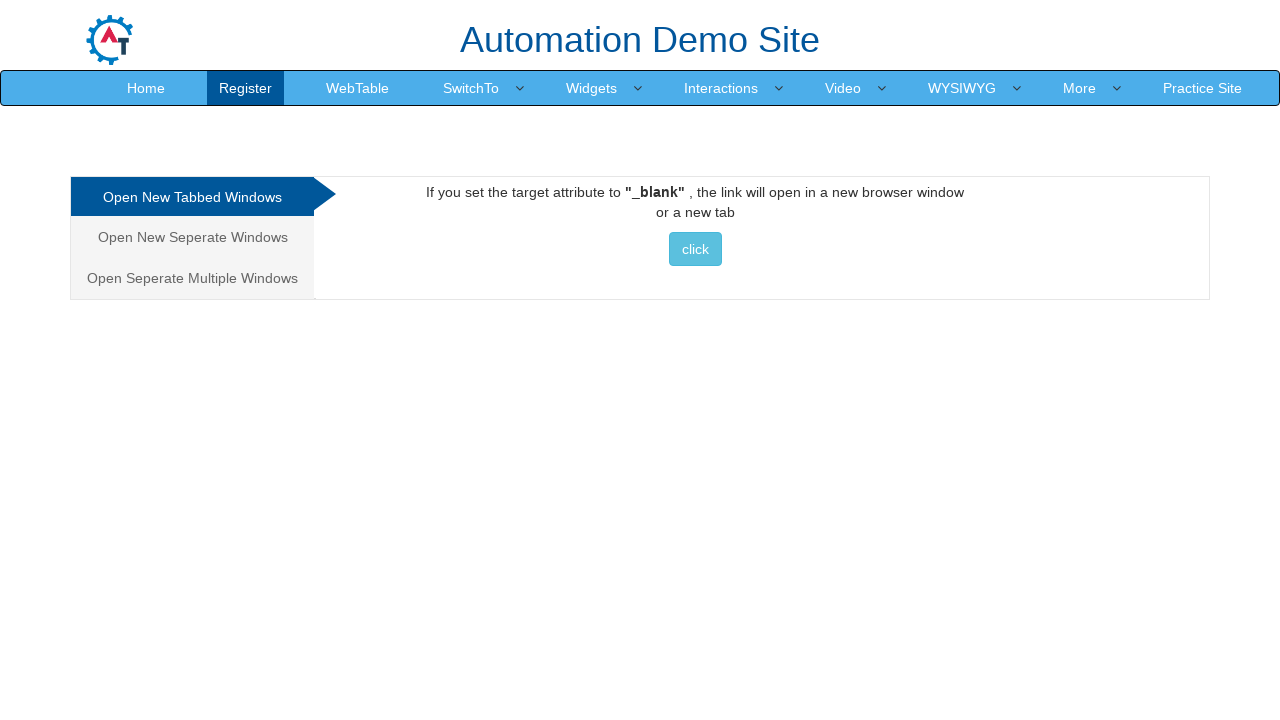

Clicked button to open new tab at (695, 249) on .btn-info
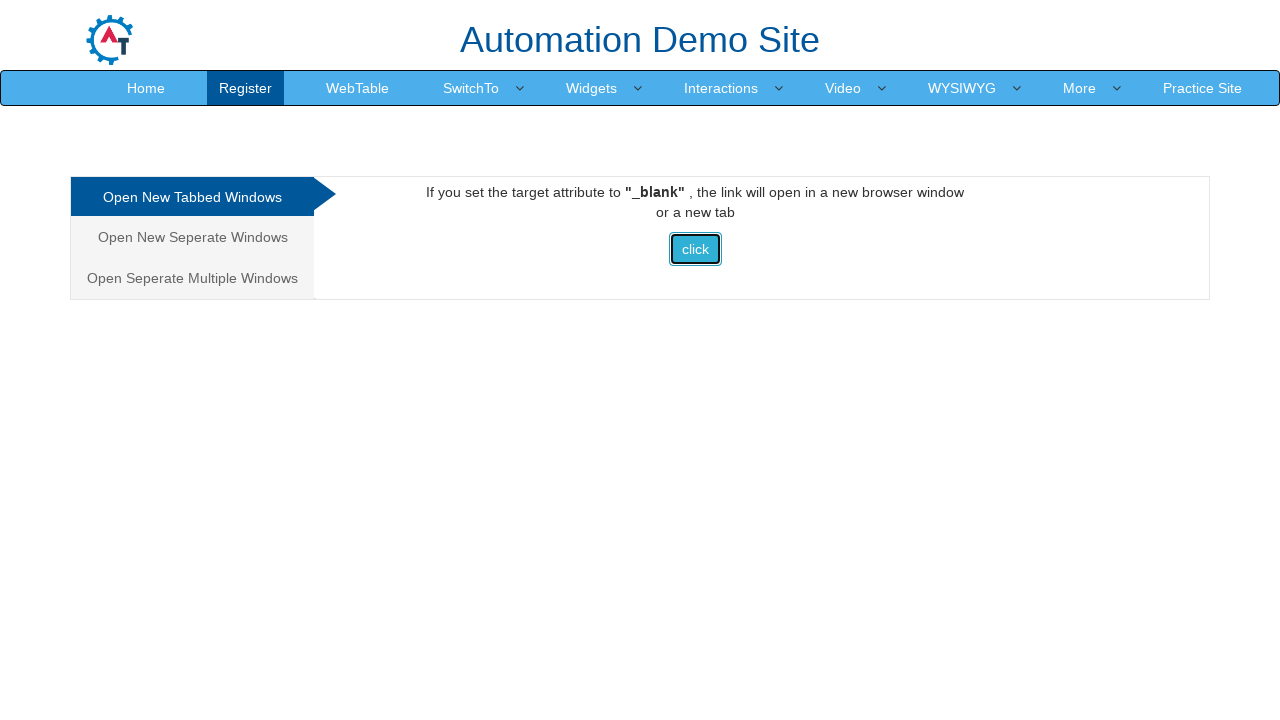

Retrieved all open pages/tabs from context
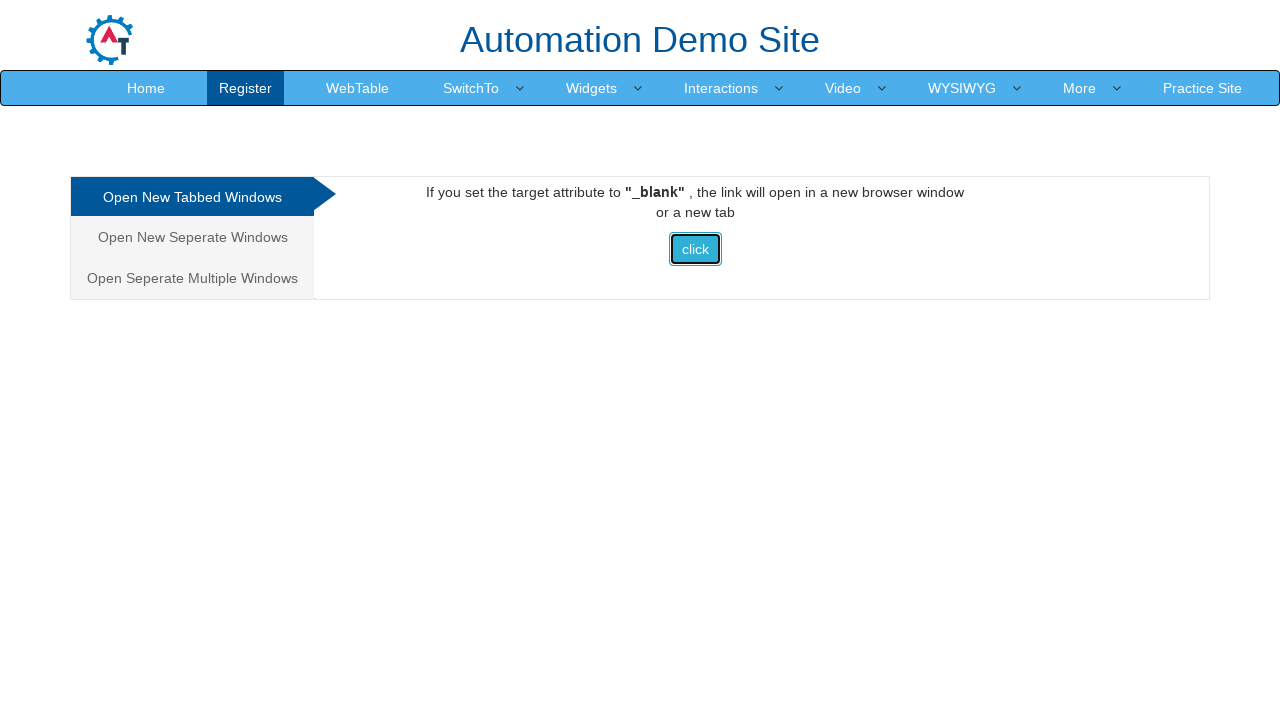

Switched to first tab
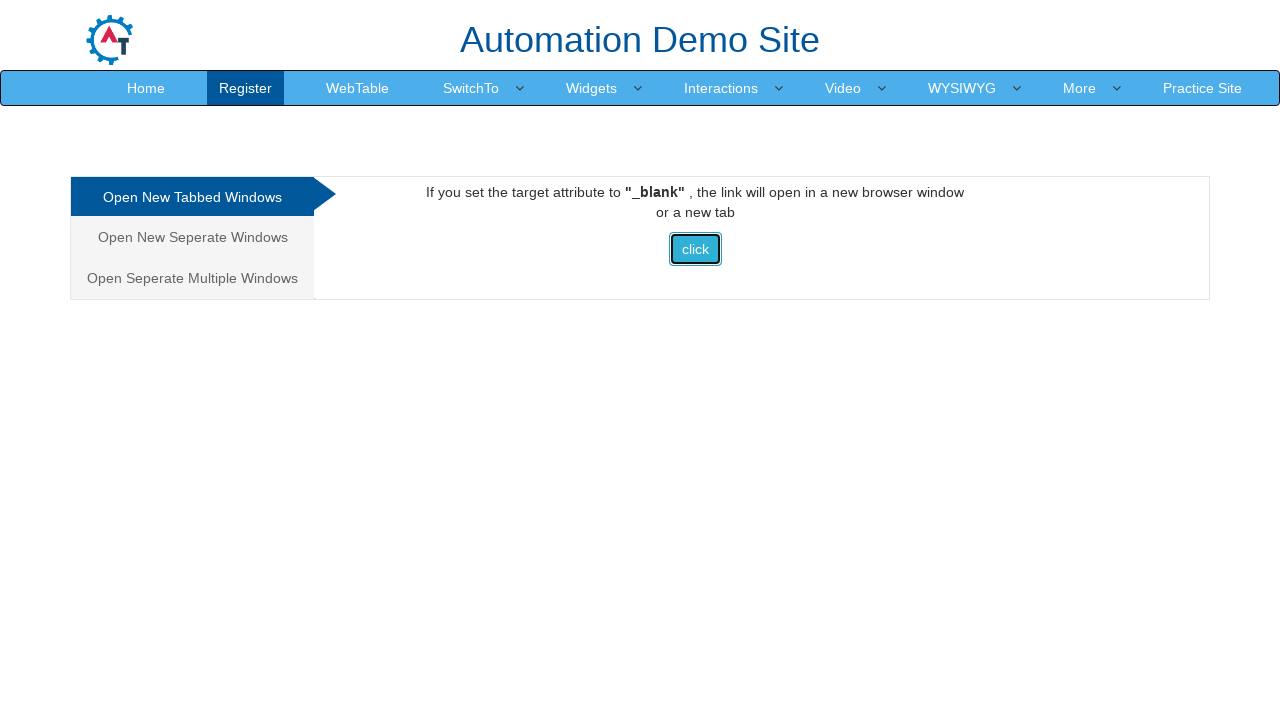

Waited 2000ms on first tab
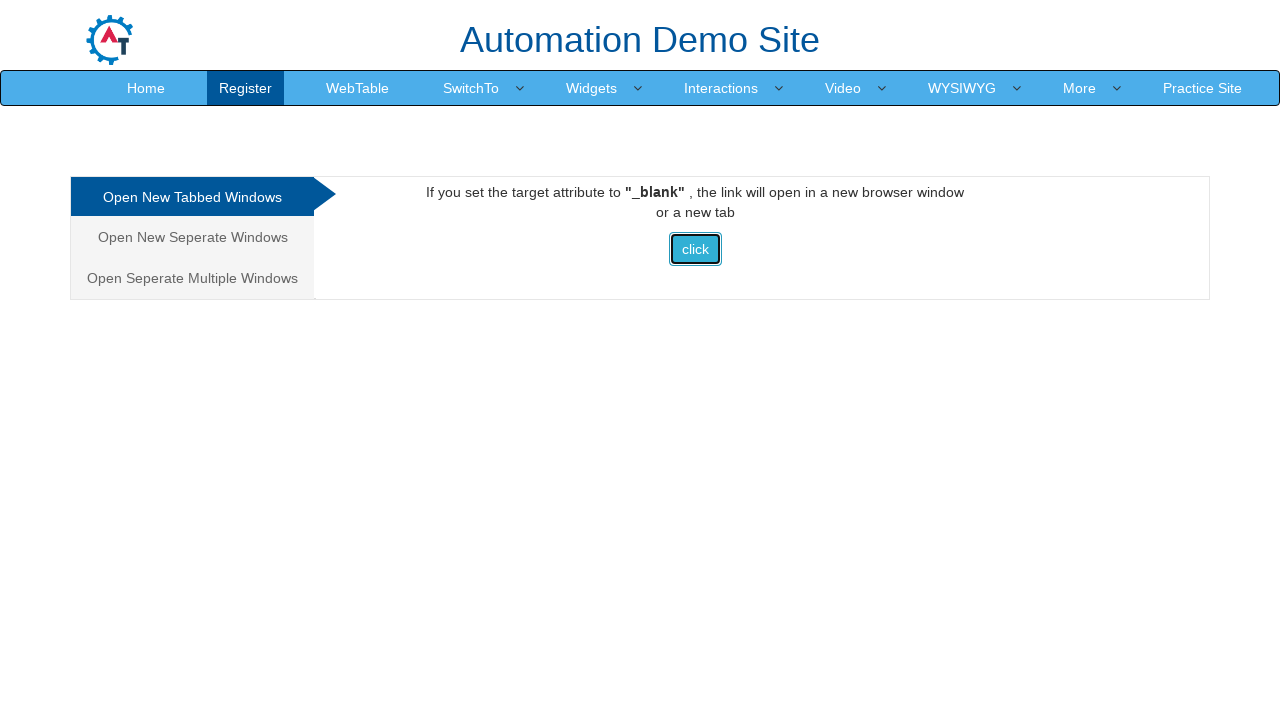

Switched to second tab
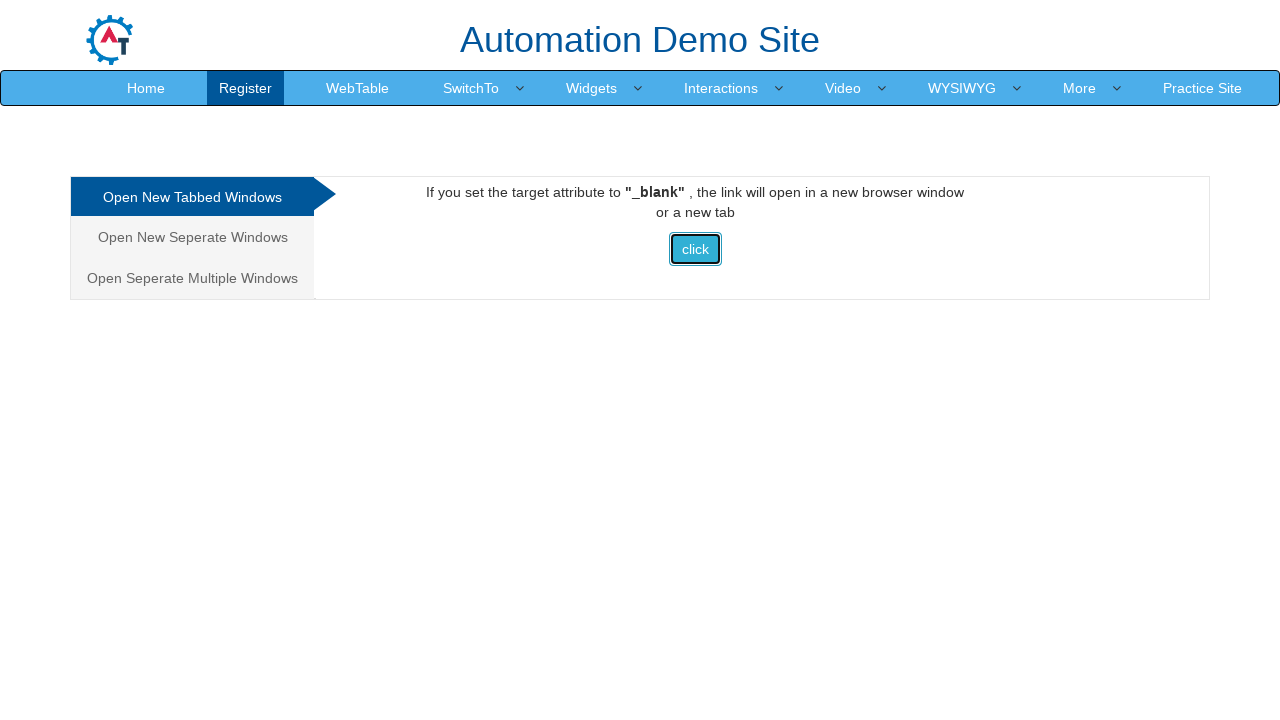

Waited 2000ms on second tab
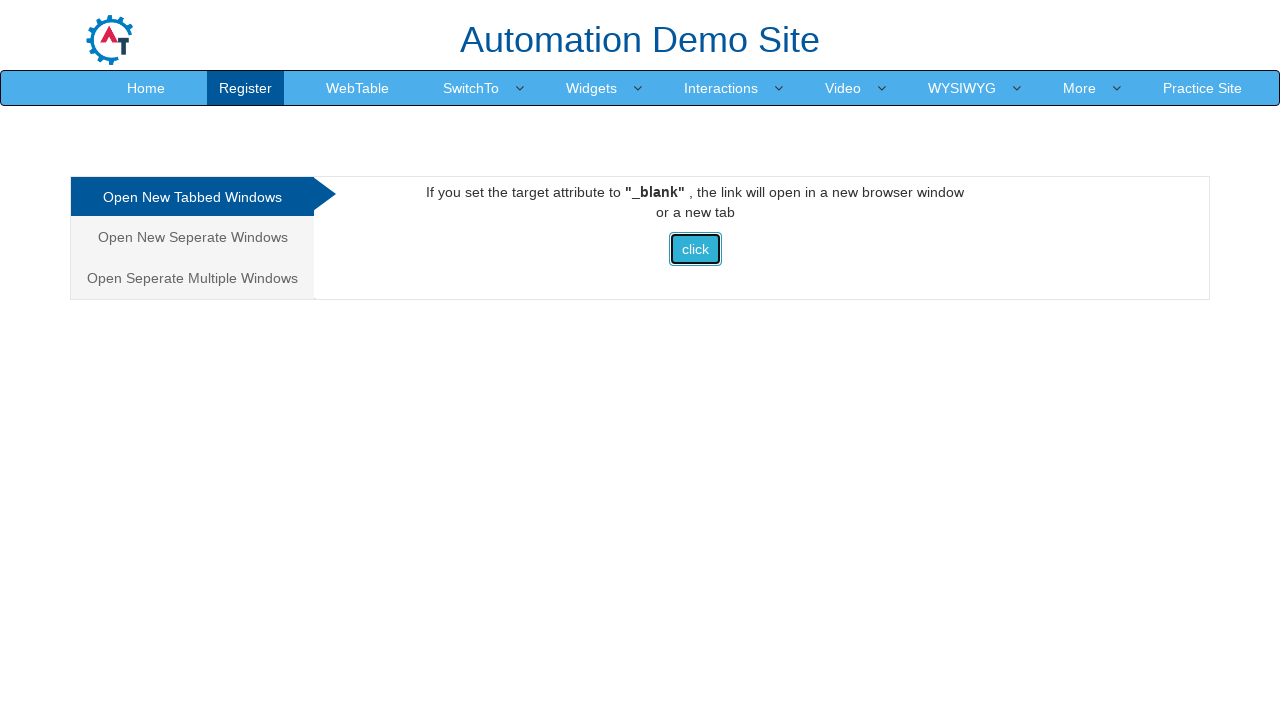

Switched back to first tab
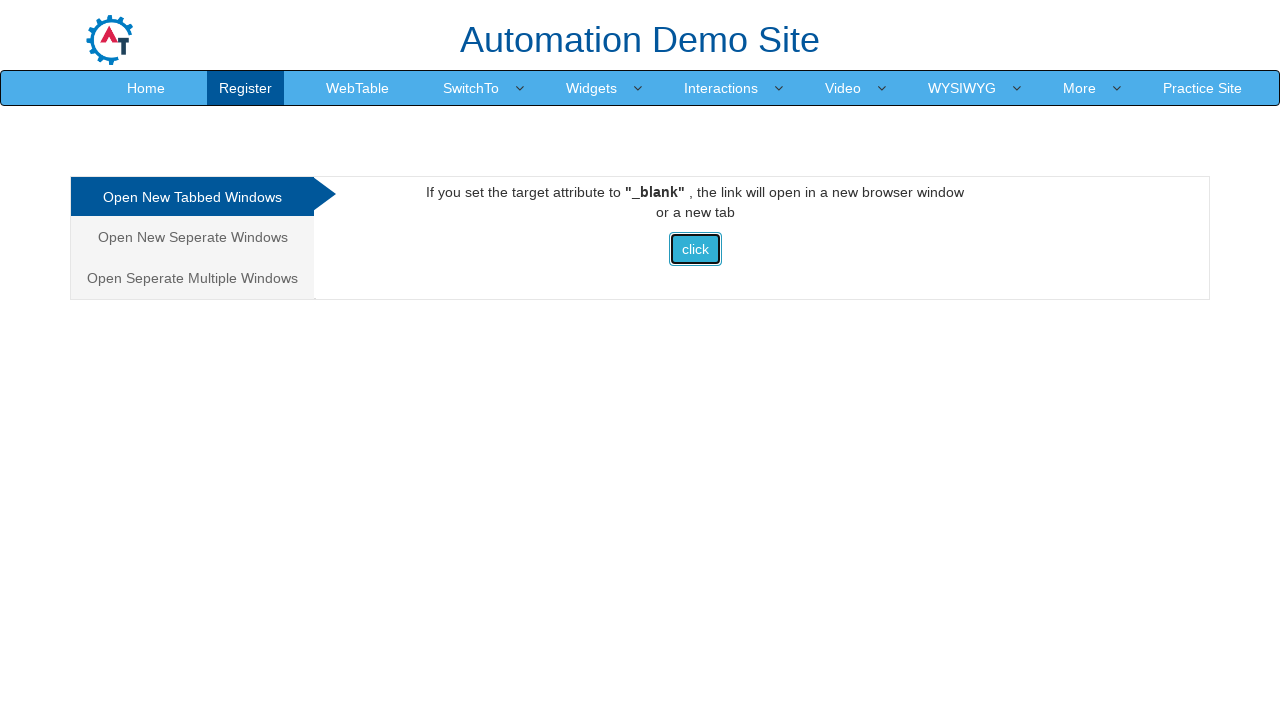

Switched to second tab again
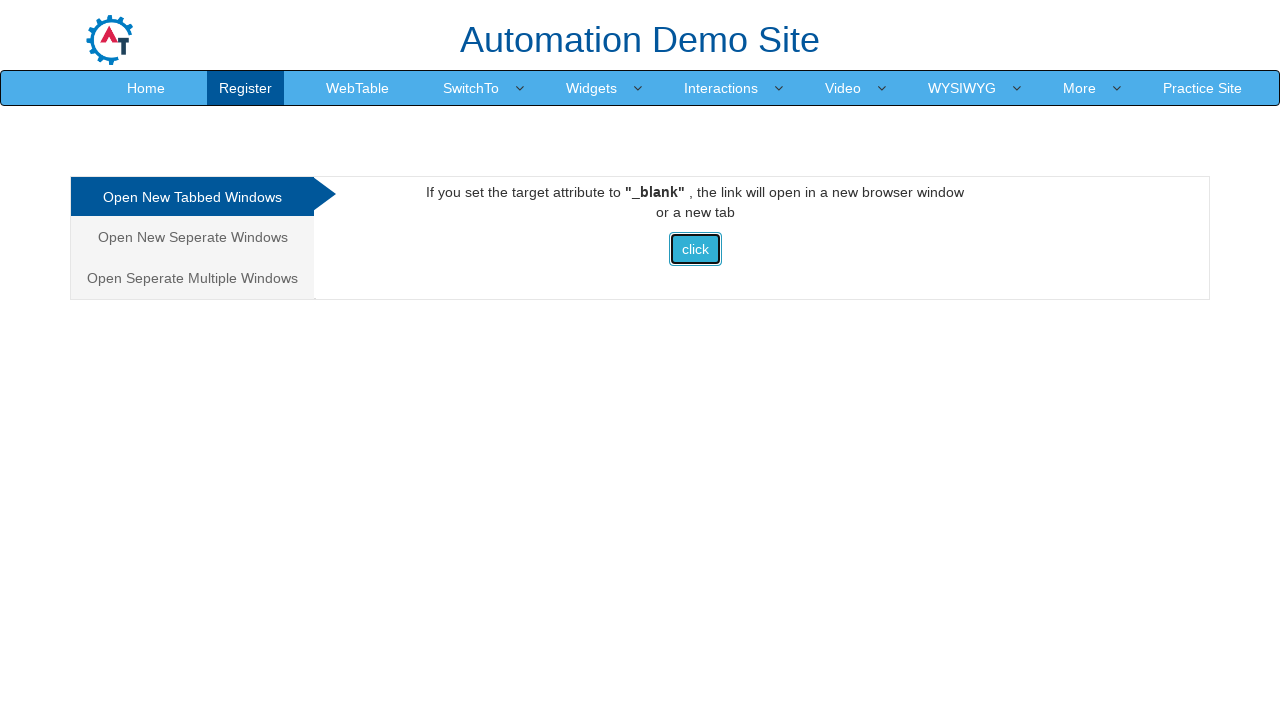

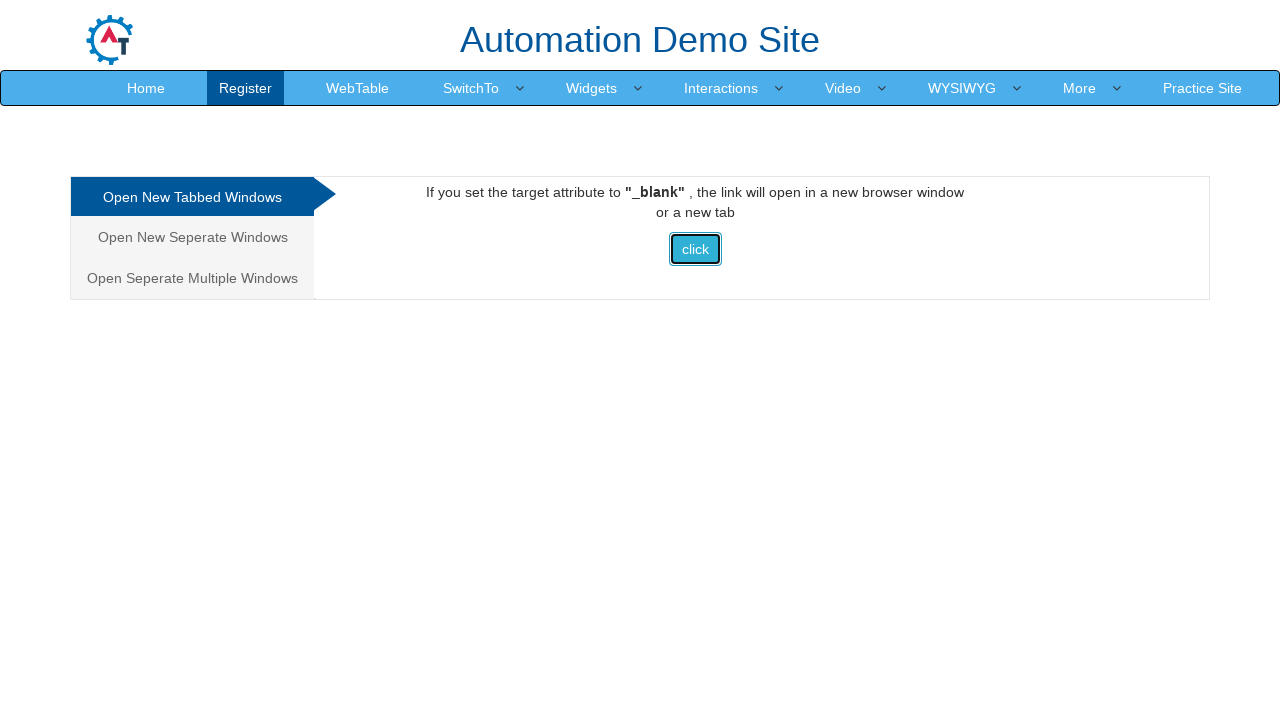